Tests a page with delayed element loading by waiting for a verify button to become clickable, clicking it, and verifying a success message appears

Starting URL: http://suninjuly.github.io/wait2.html

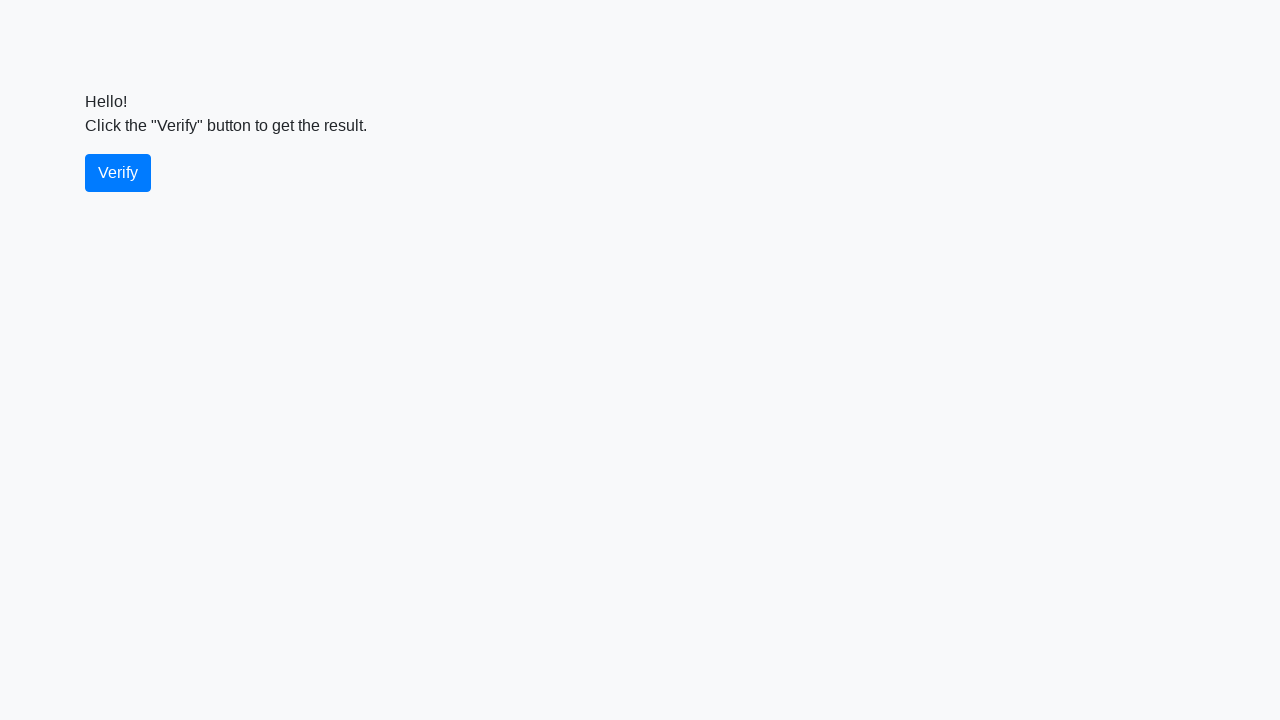

Navigated to page with delayed element loading
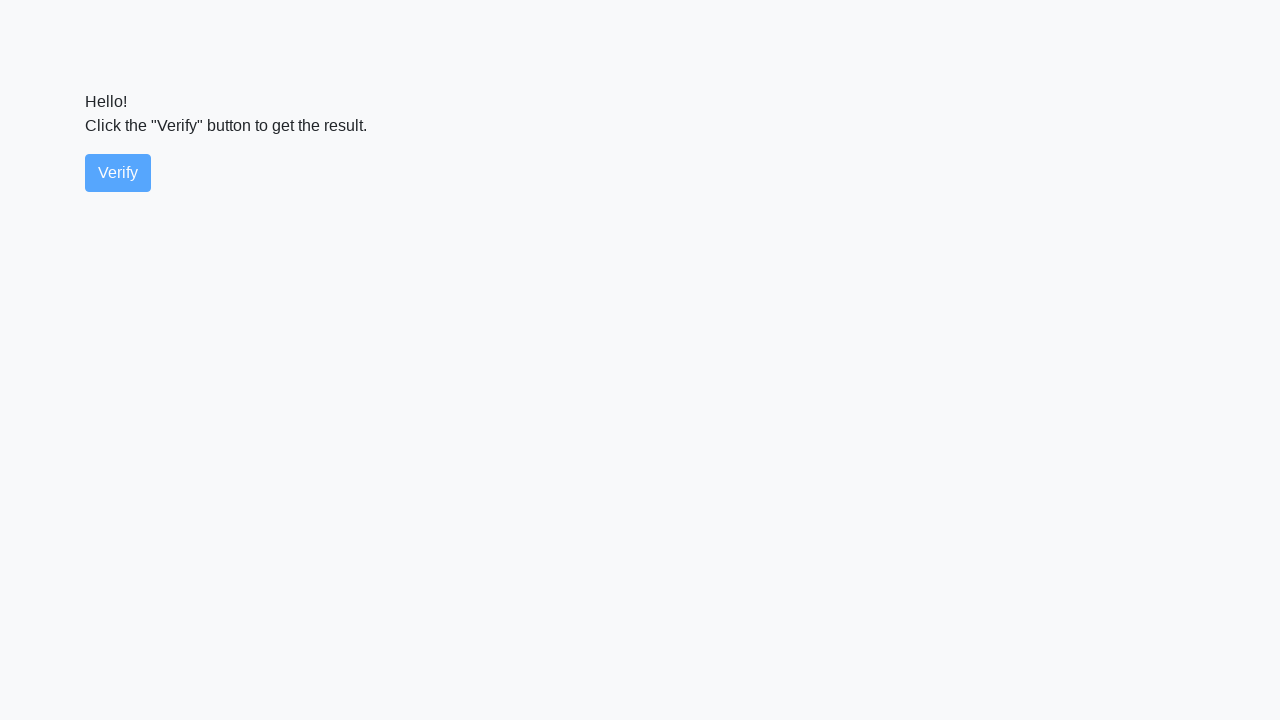

Verify button became visible
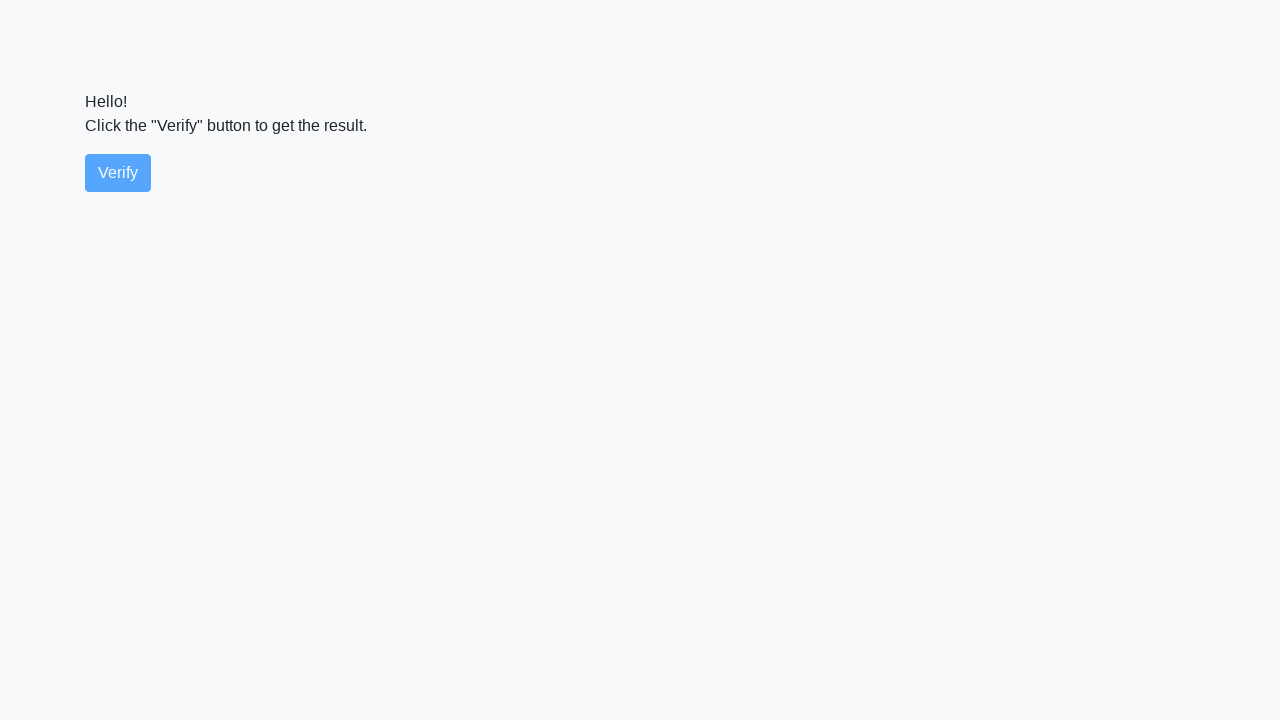

Clicked verify button at (118, 173) on #verify
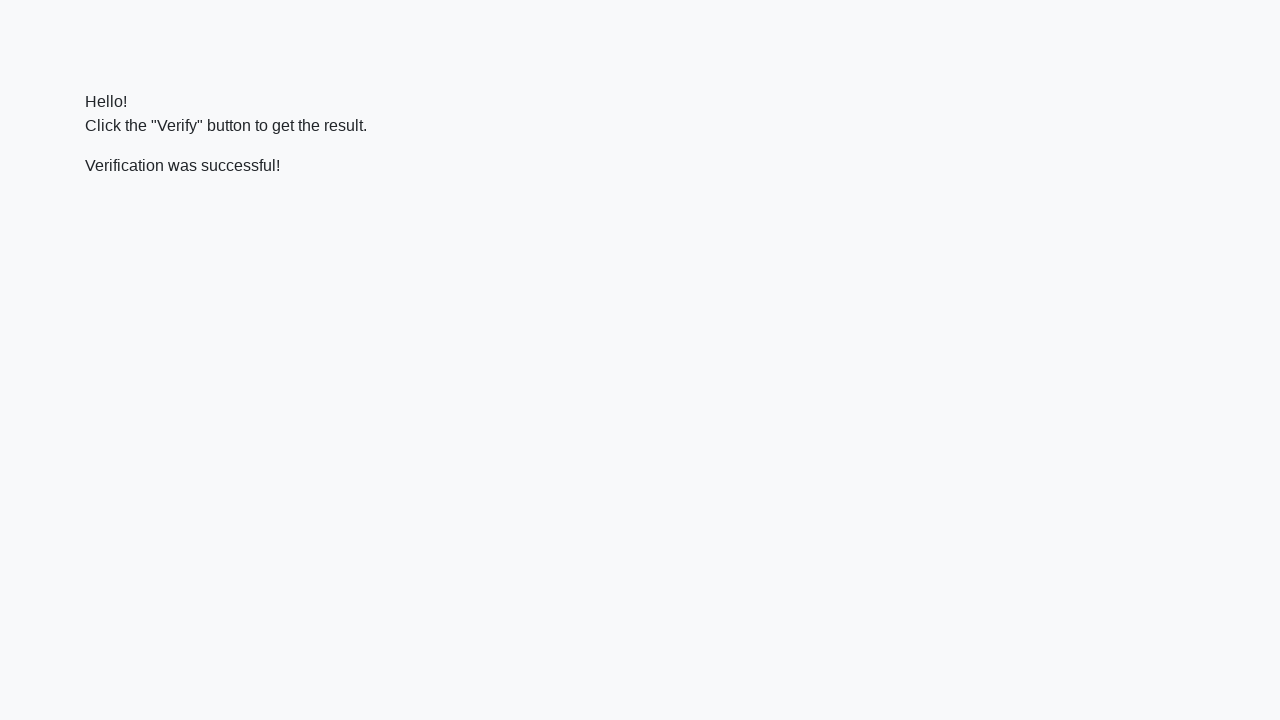

Success message element appeared
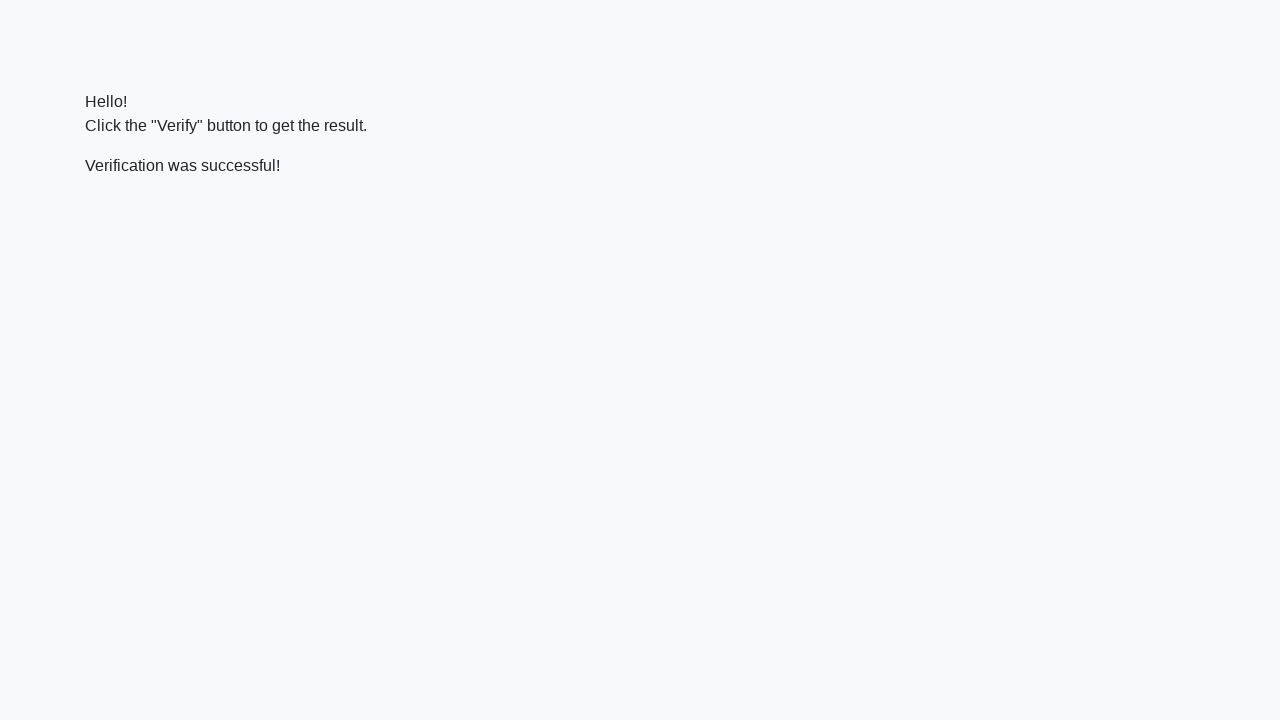

Verified success message contains 'successful'
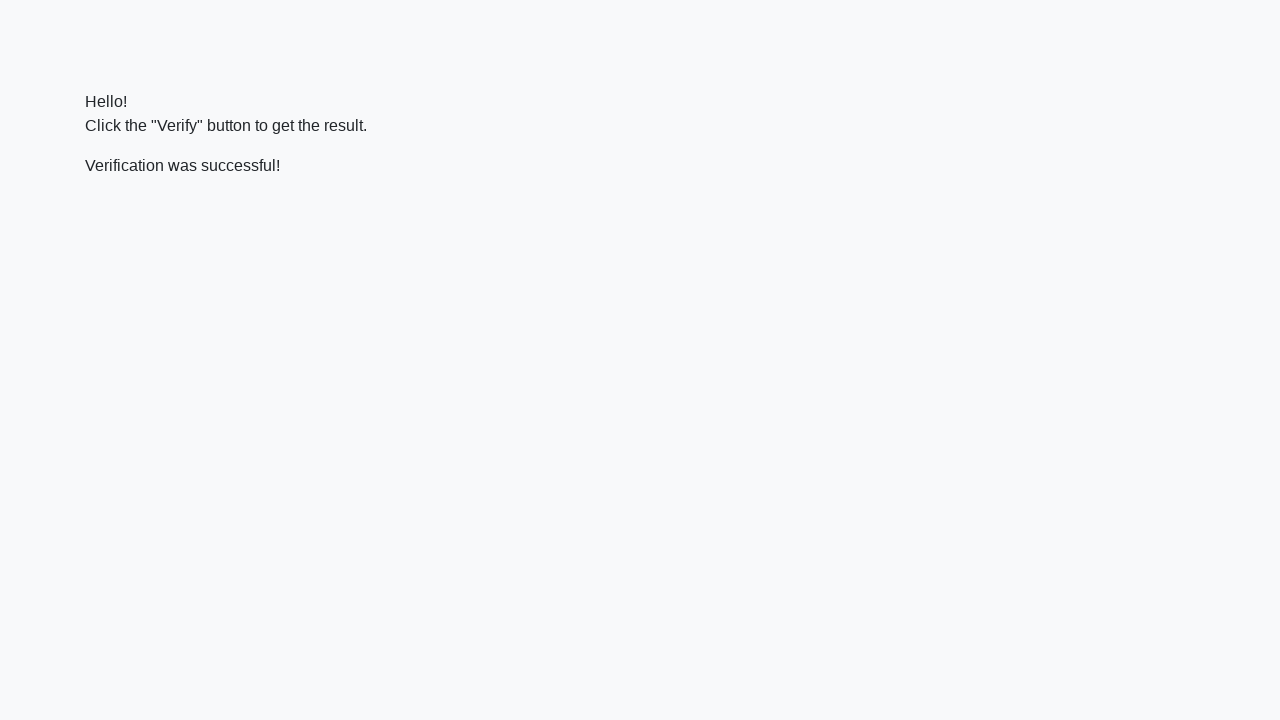

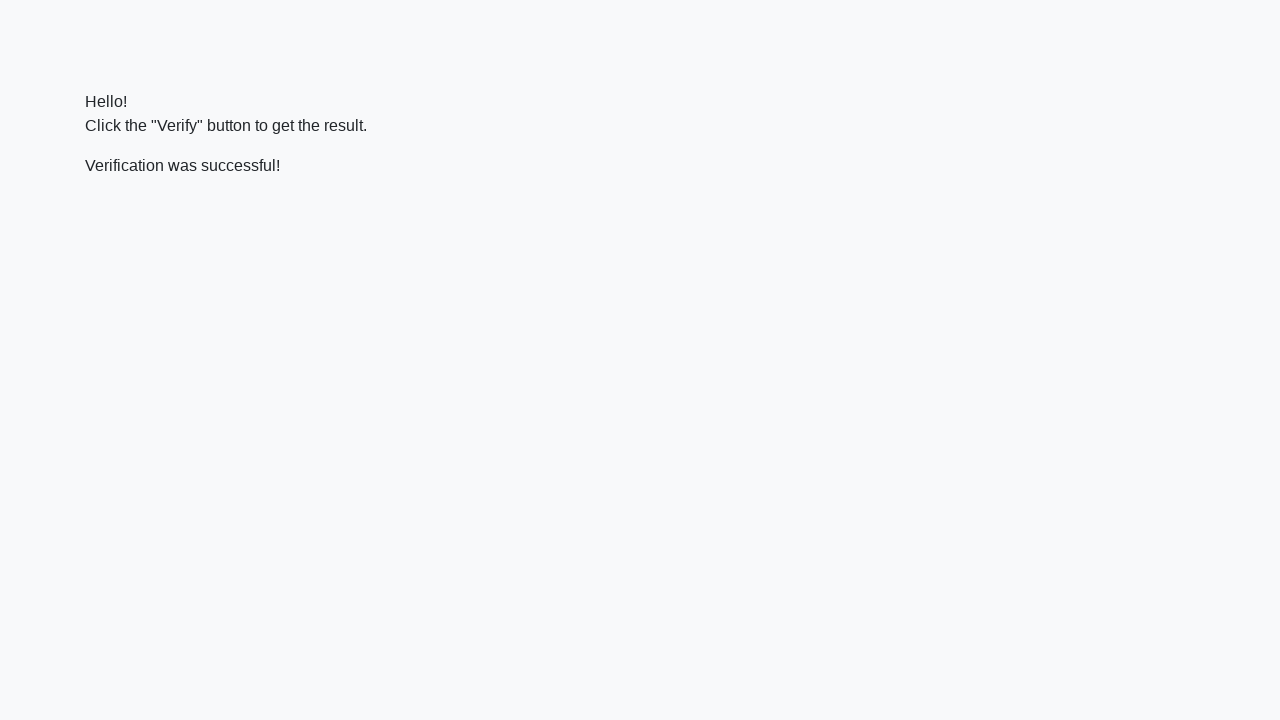